Navigates to demoqa.com homepage and clicks on the Elements card to verify navigation to the elements page

Starting URL: https://demoqa.com

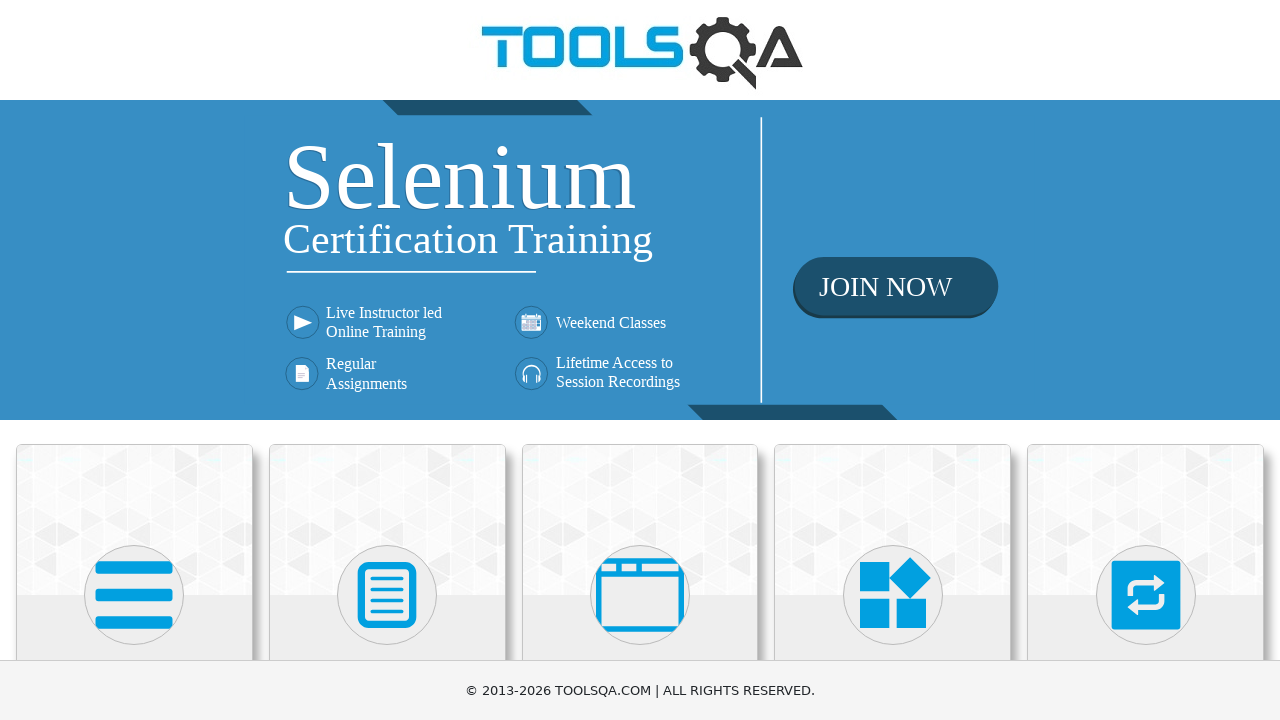

Navigated to demoqa.com homepage
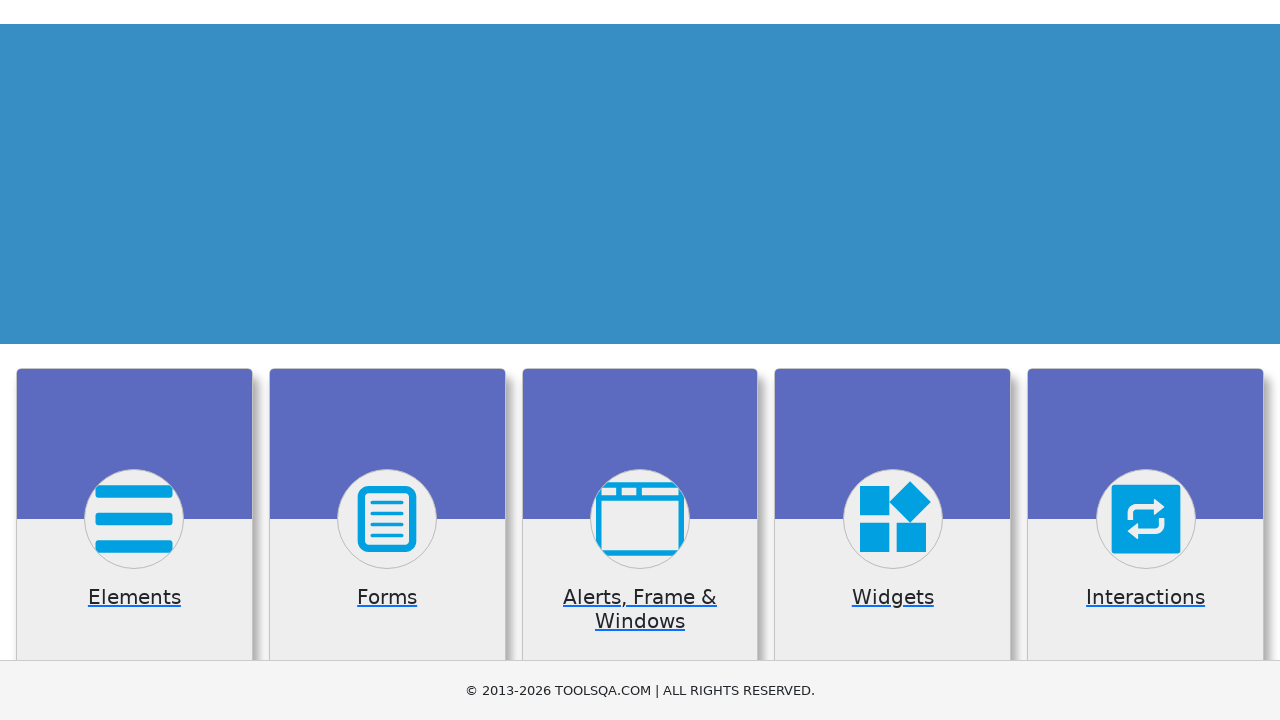

Clicked on the Elements card at (134, 360) on .card-body h5:has-text('Elements')
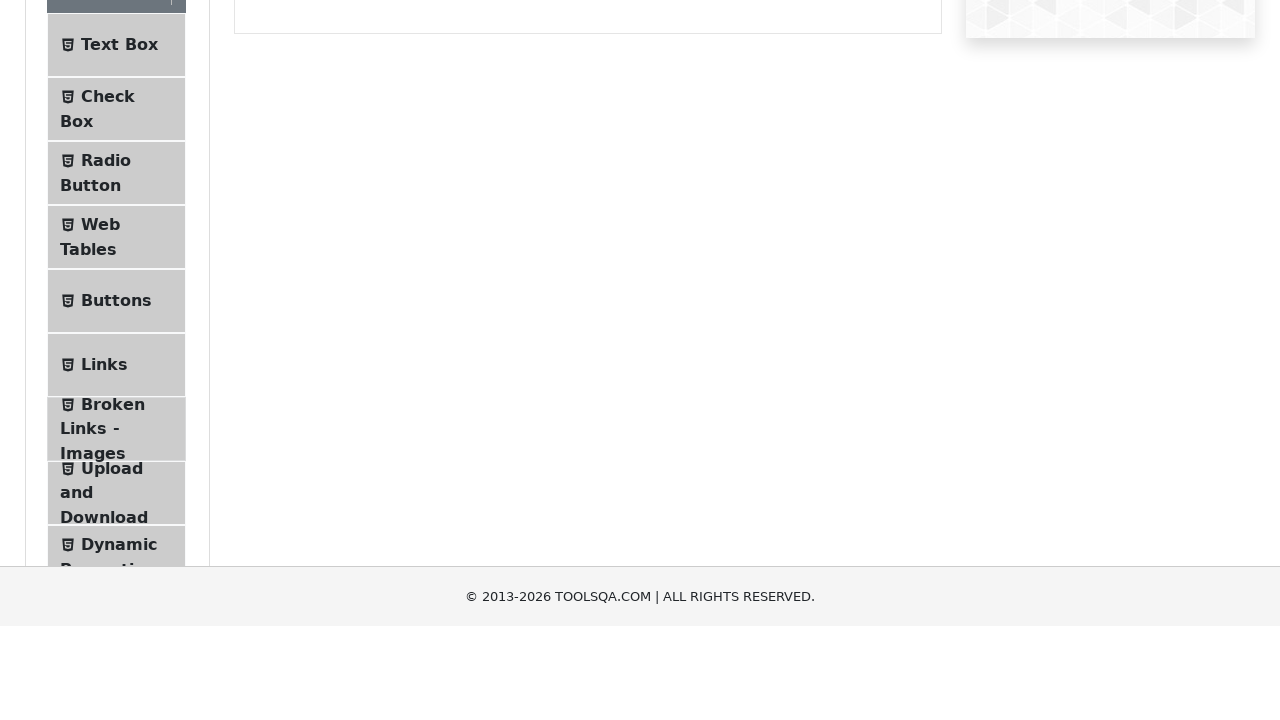

Verified navigation to elements page - URL contains 'elements'
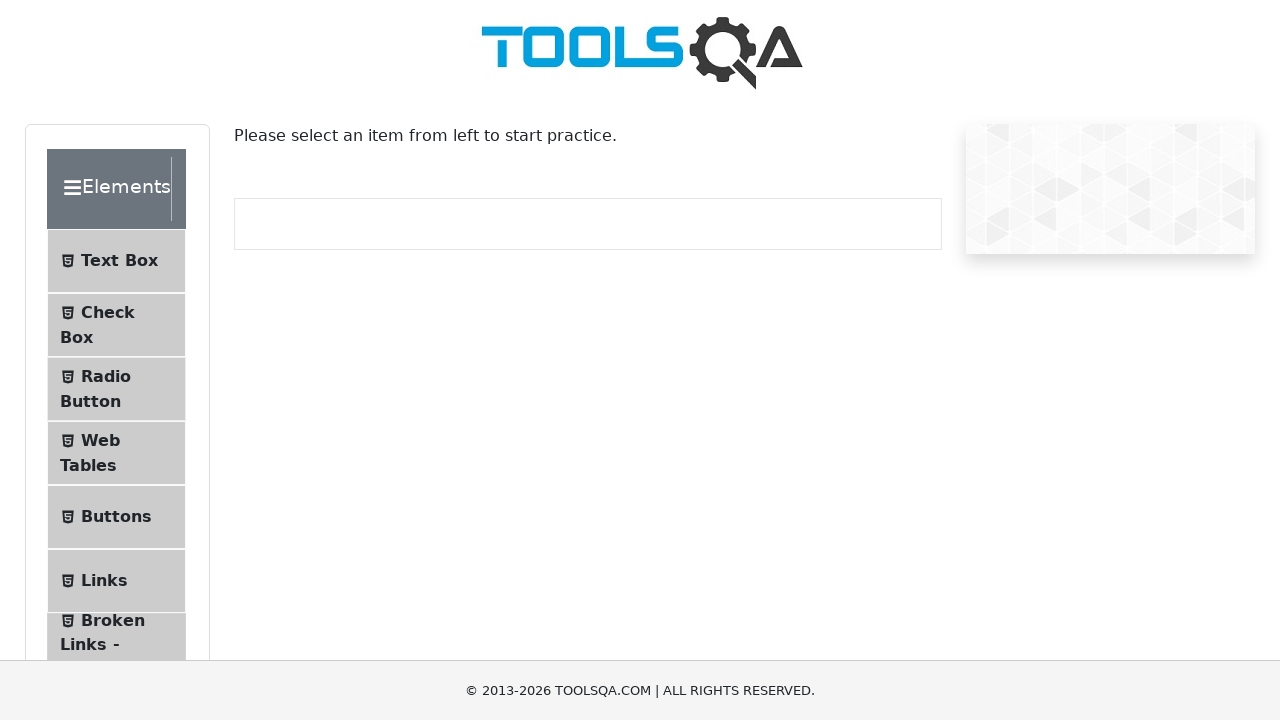

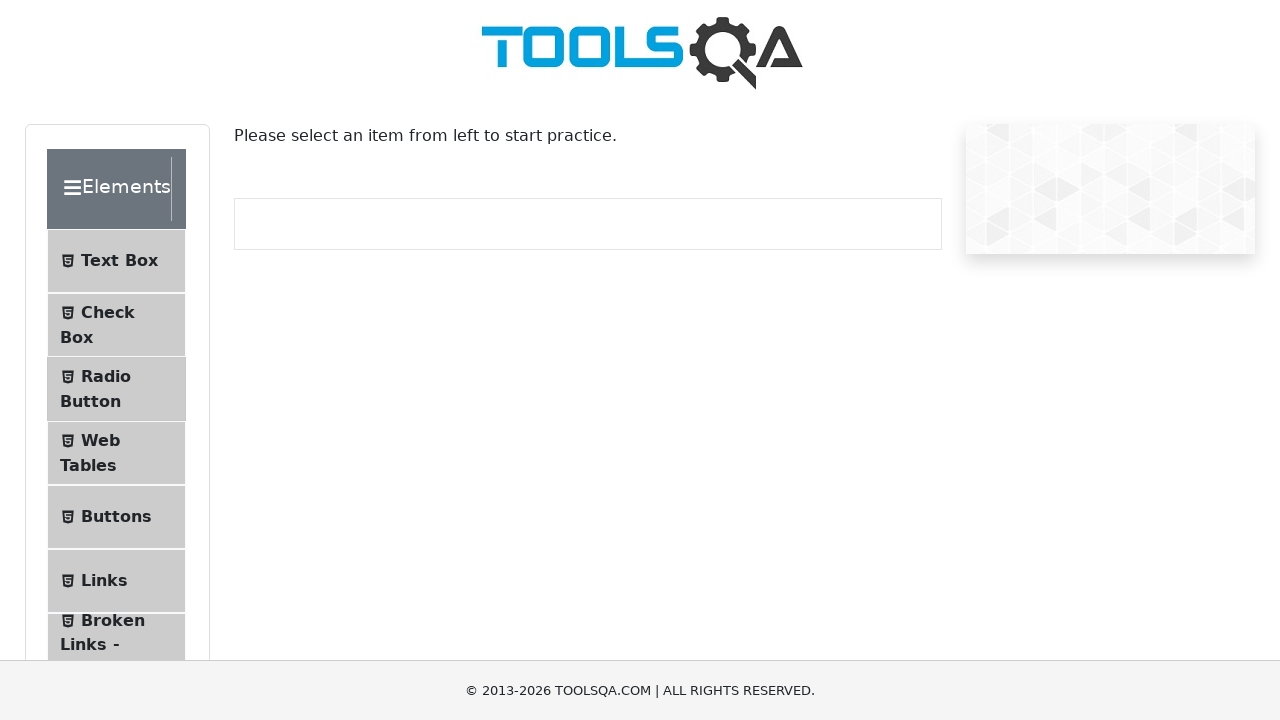